Tests calendar date selection functionality by clicking on the datepicker and selecting a specific date

Starting URL: http://seleniumpractise.blogspot.com/2016/08/how-to-handle-calendar-in-selenium.html

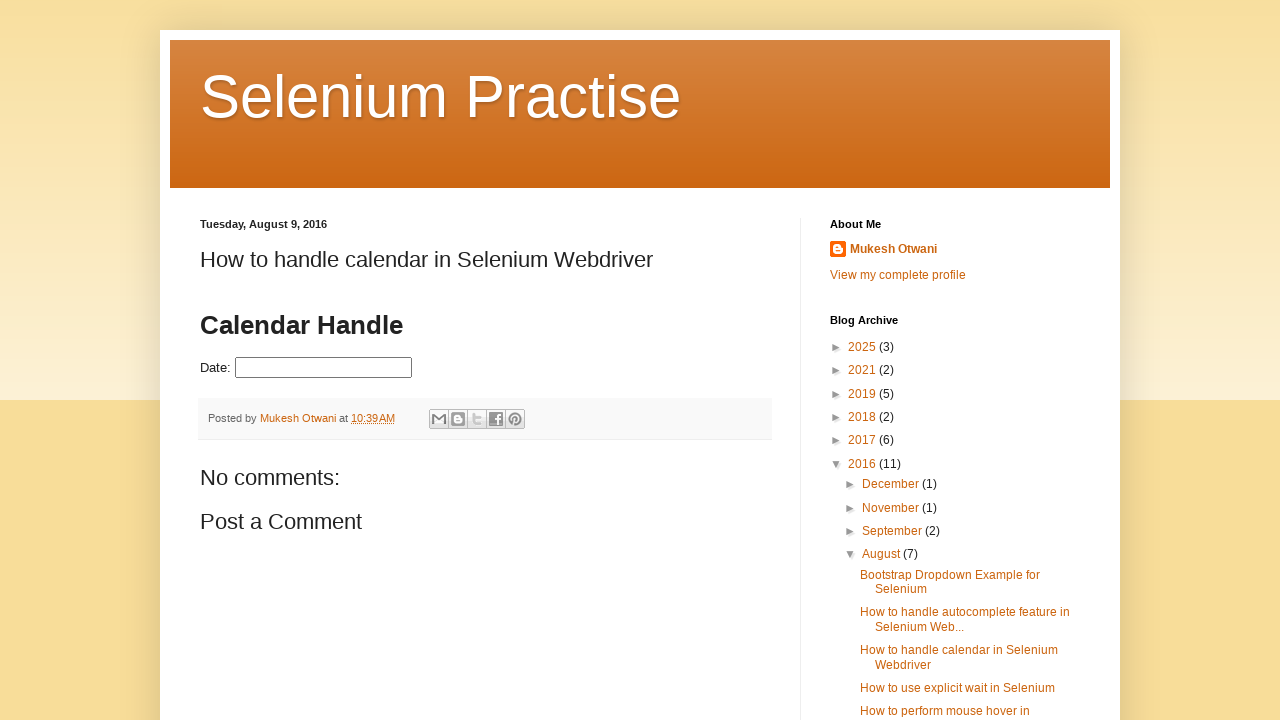

Clicked on datepicker to open calendar at (324, 368) on #datepicker
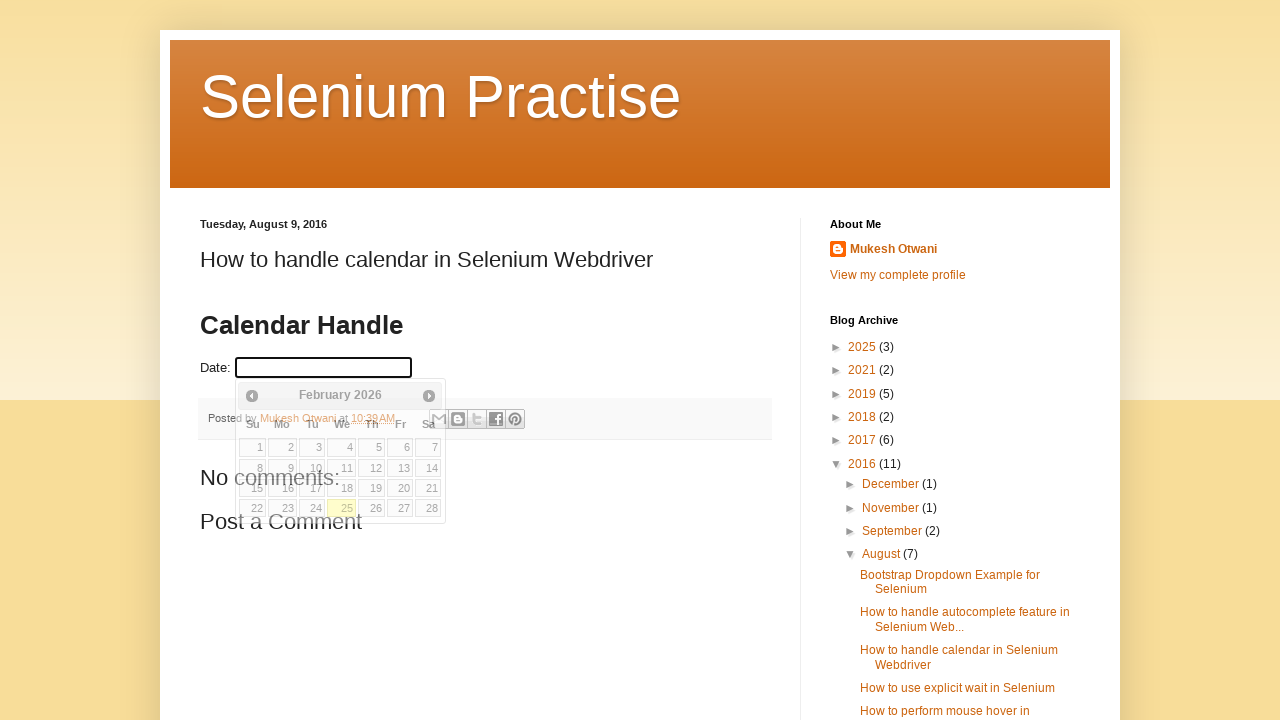

Selected date 25 from the calendar at (864, 347) on a:text('25')
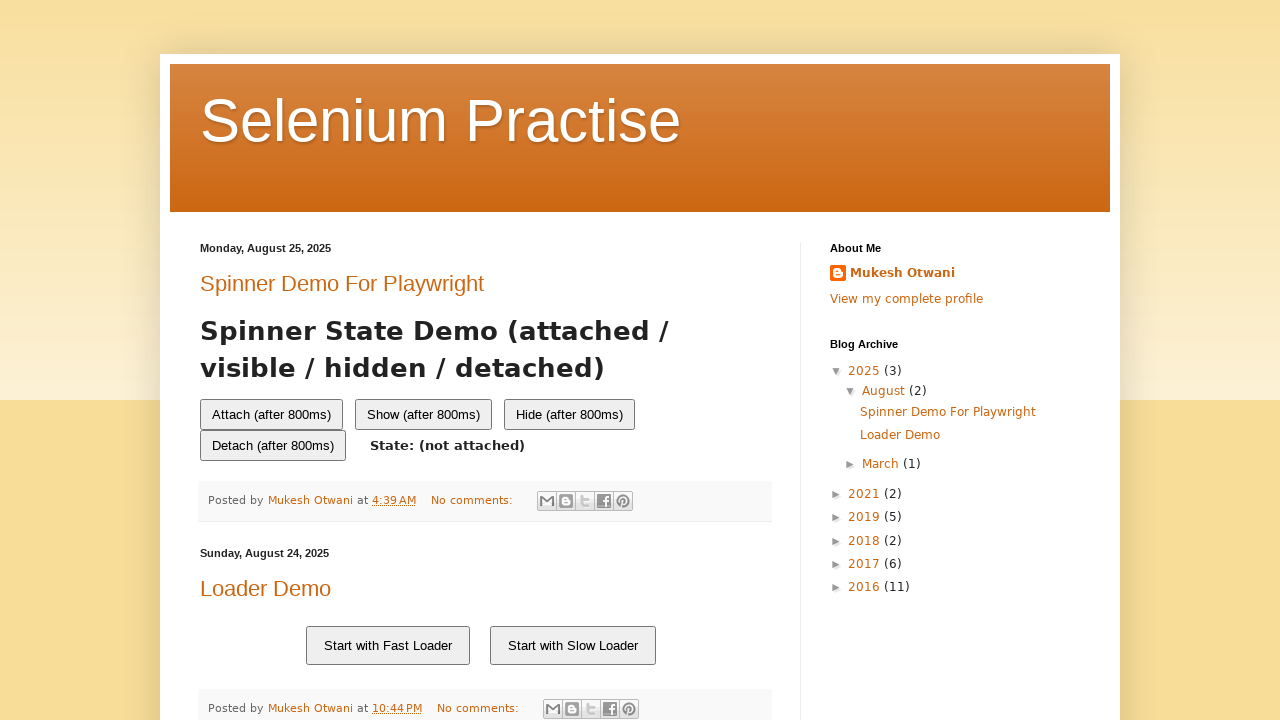

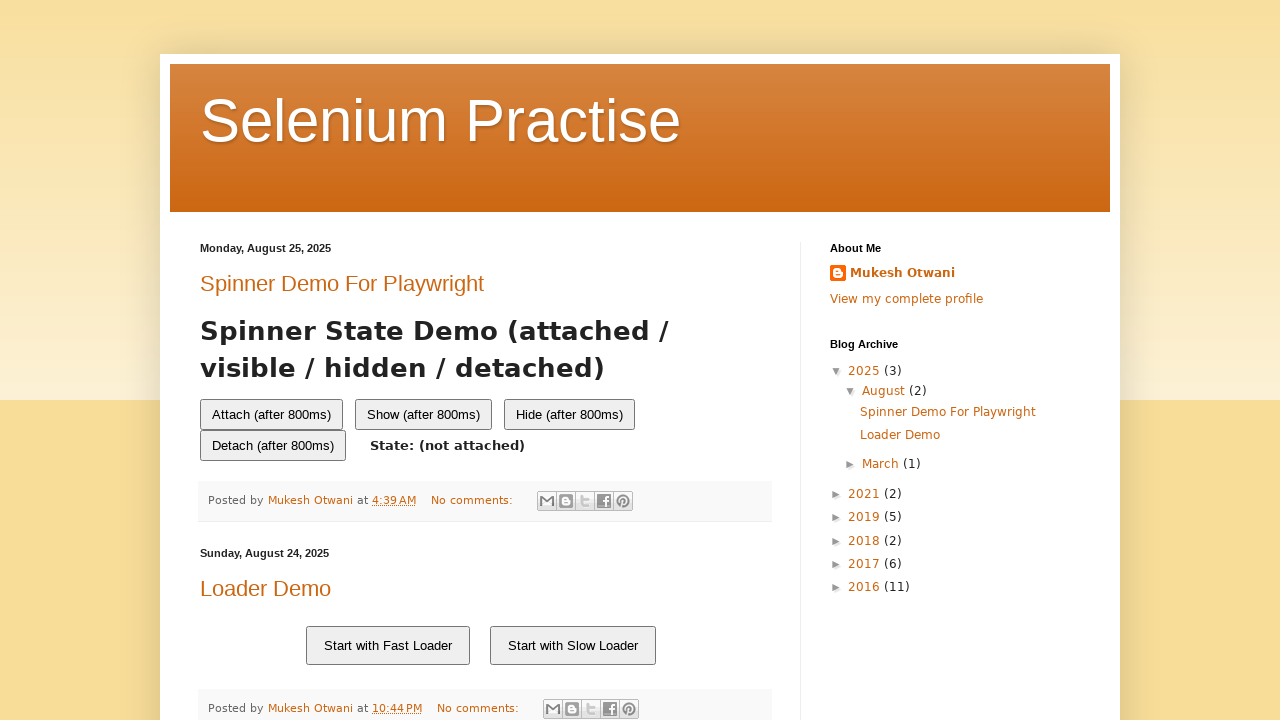